Validates iframe functionality by clicking on the iframe link and verifying the header text on the iframe page

Starting URL: https://the-internet.herokuapp.com/frames

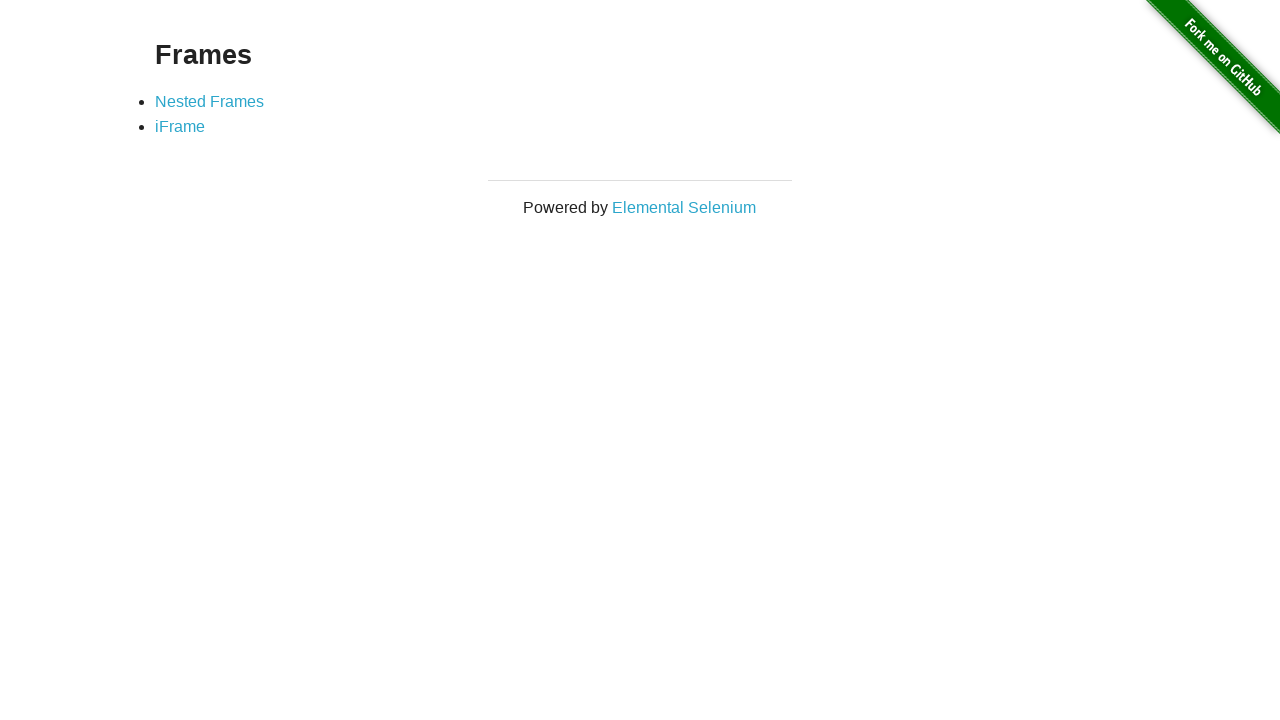

Clicked on iframe link at (180, 127) on a[href='/iframe']
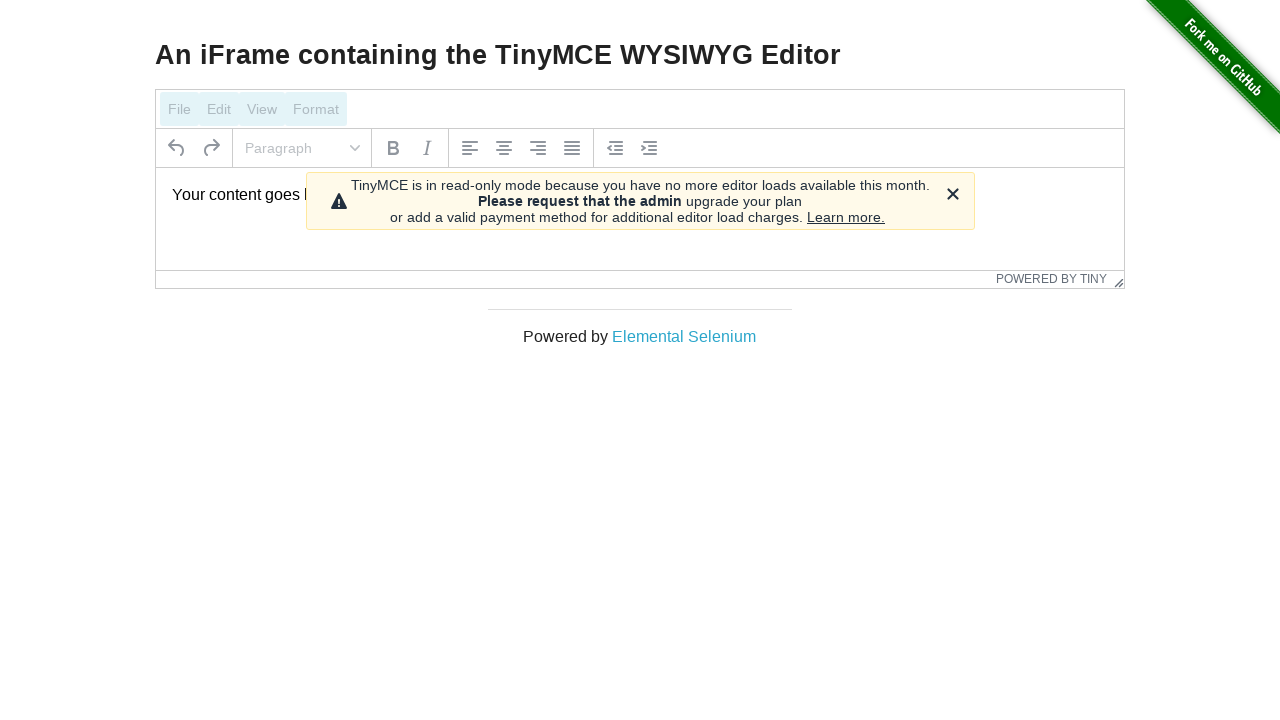

Located h3 header element
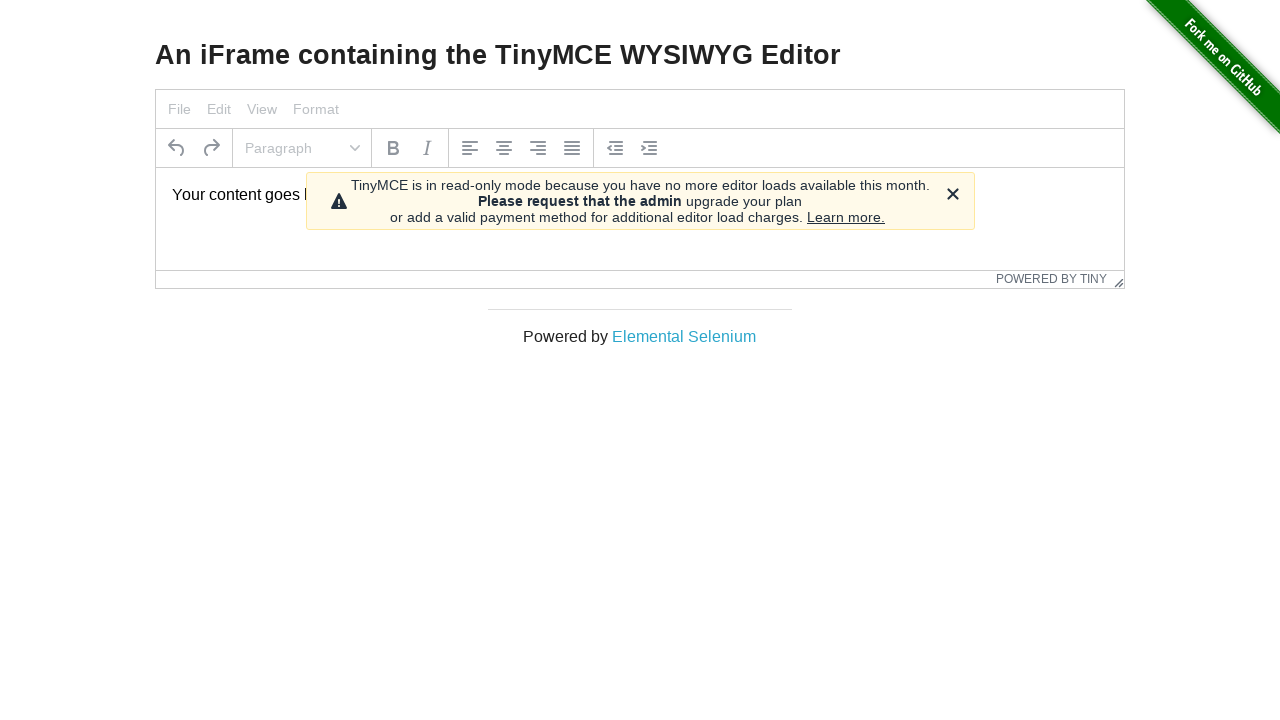

Waited for h3 header to load
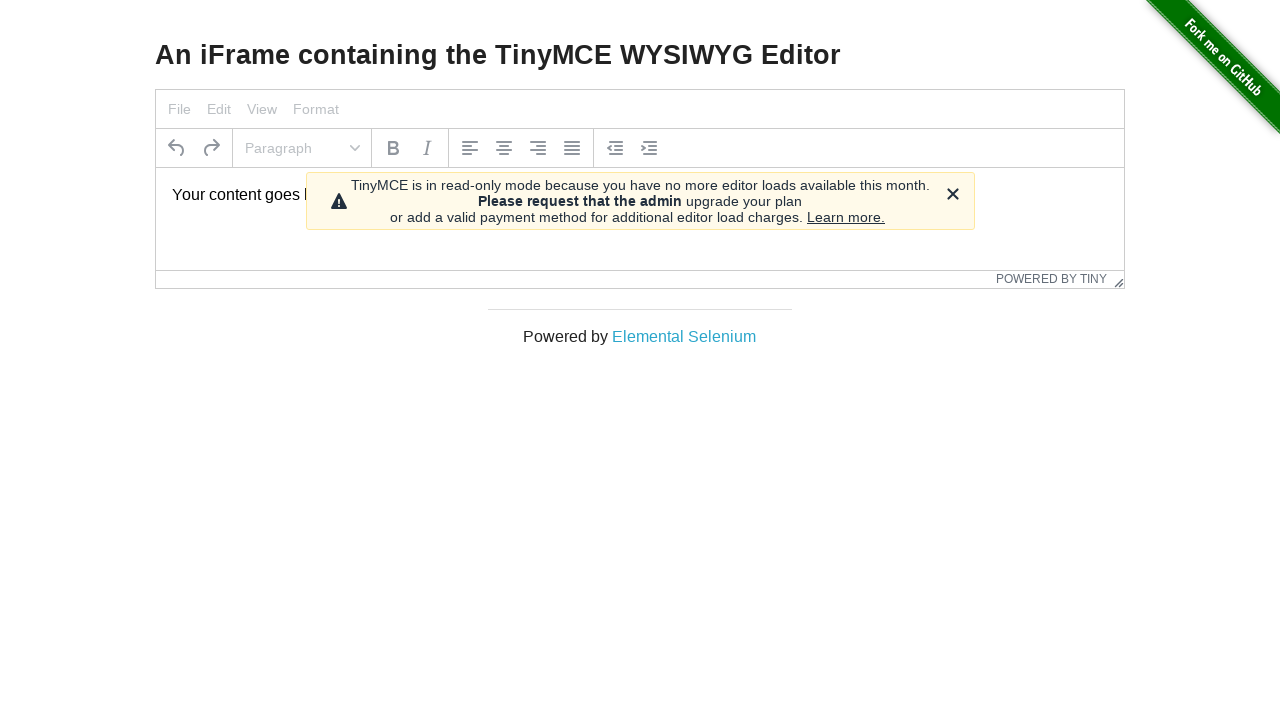

Verified header text matches 'An iFrame containing the TinyMCE WYSIWYG Editor'
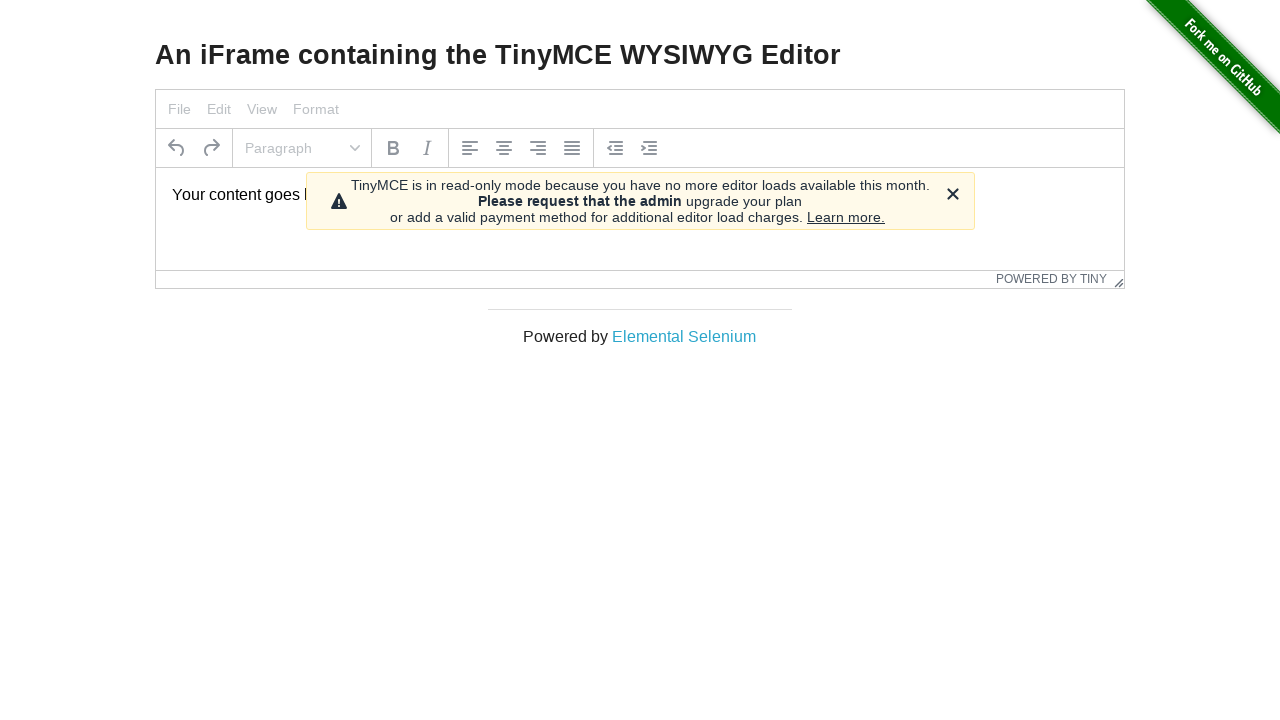

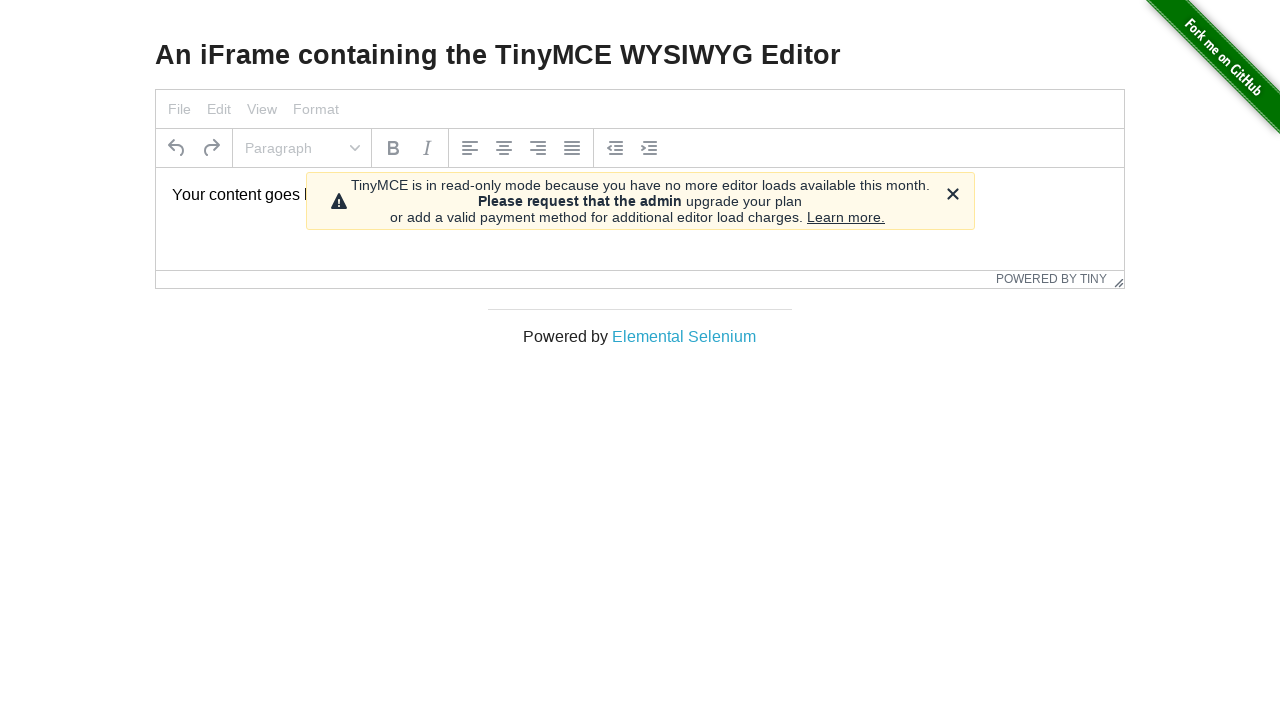